Tests date picker functionality by entering a date value and submitting with Enter key

Starting URL: https://formy-project.herokuapp.com/datepicker

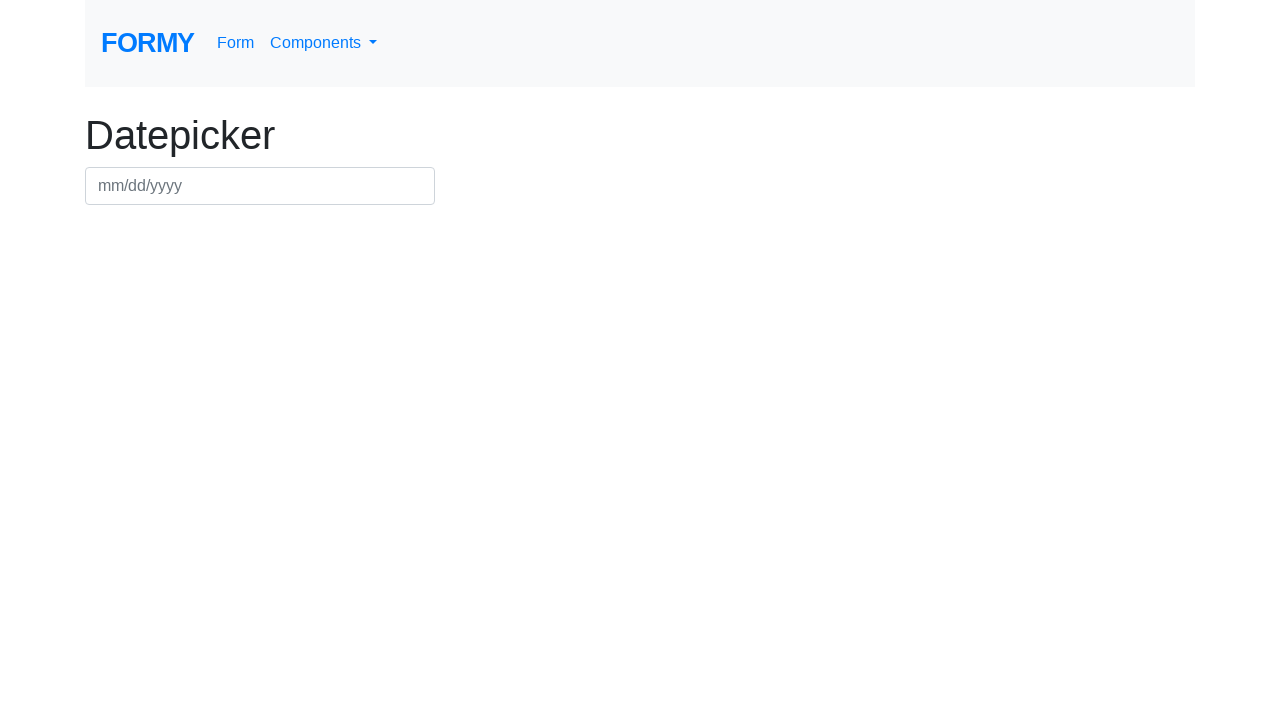

Entered date '01/01/2025' into date picker field on #datepicker
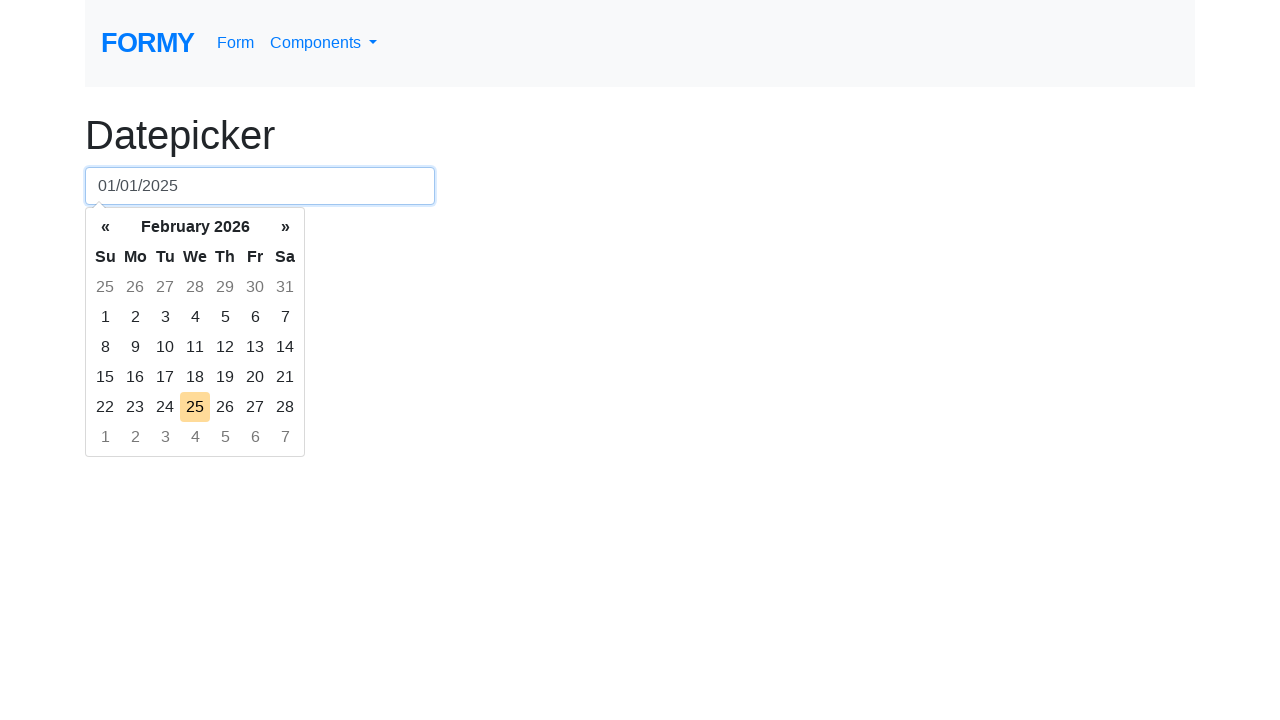

Pressed Enter key to submit date selection on #datepicker
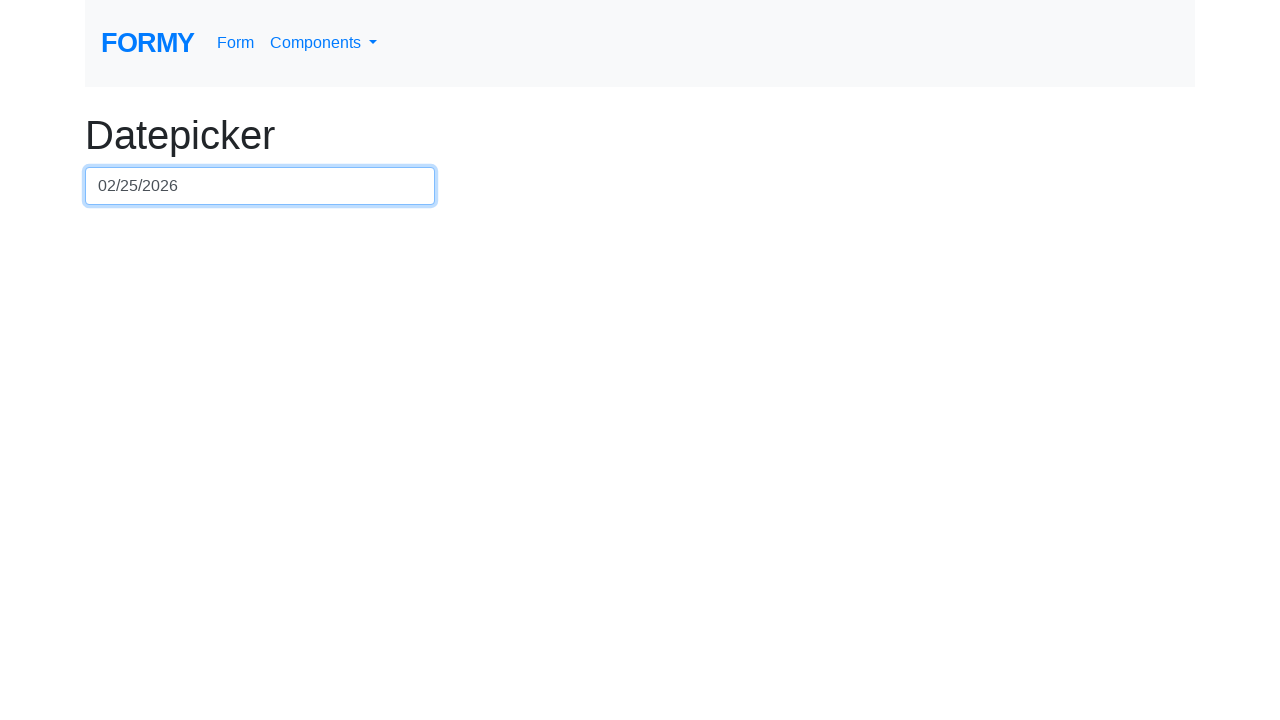

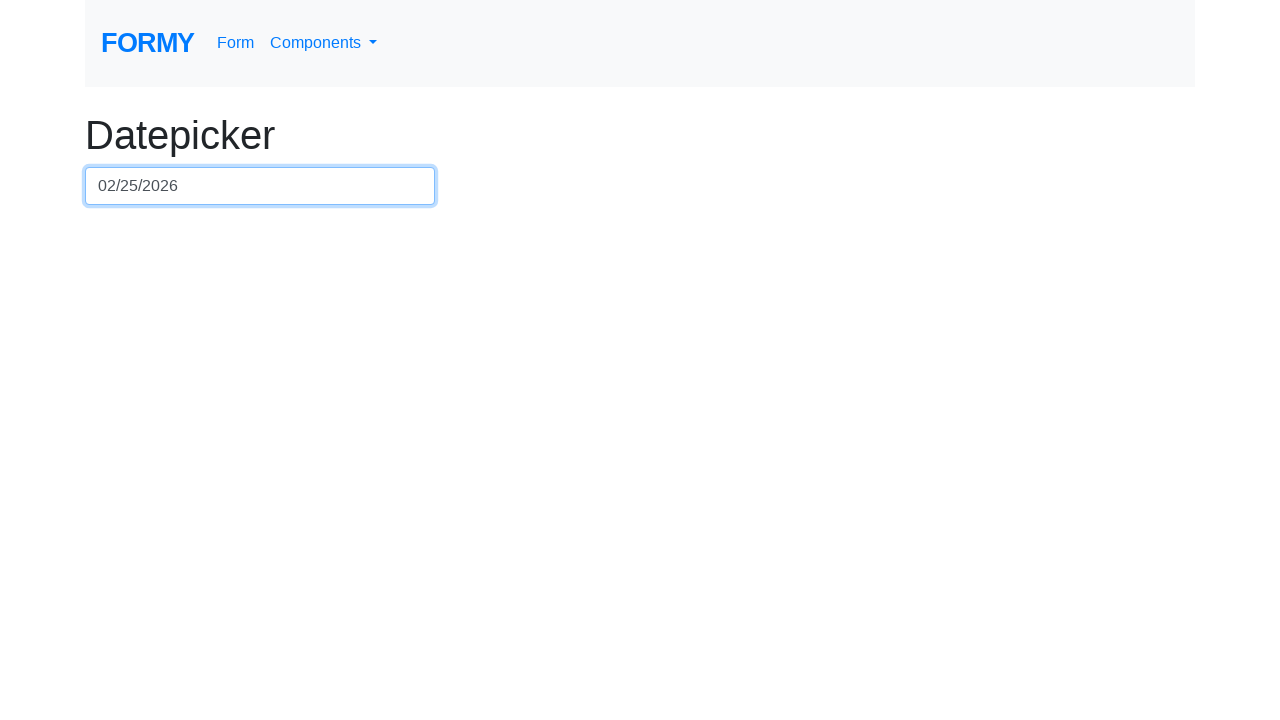